Tests keyboard input functionality by clicking on a name field, entering a name, and clicking a button on a form testing page

Starting URL: https://formy-project.herokuapp.com/keypress

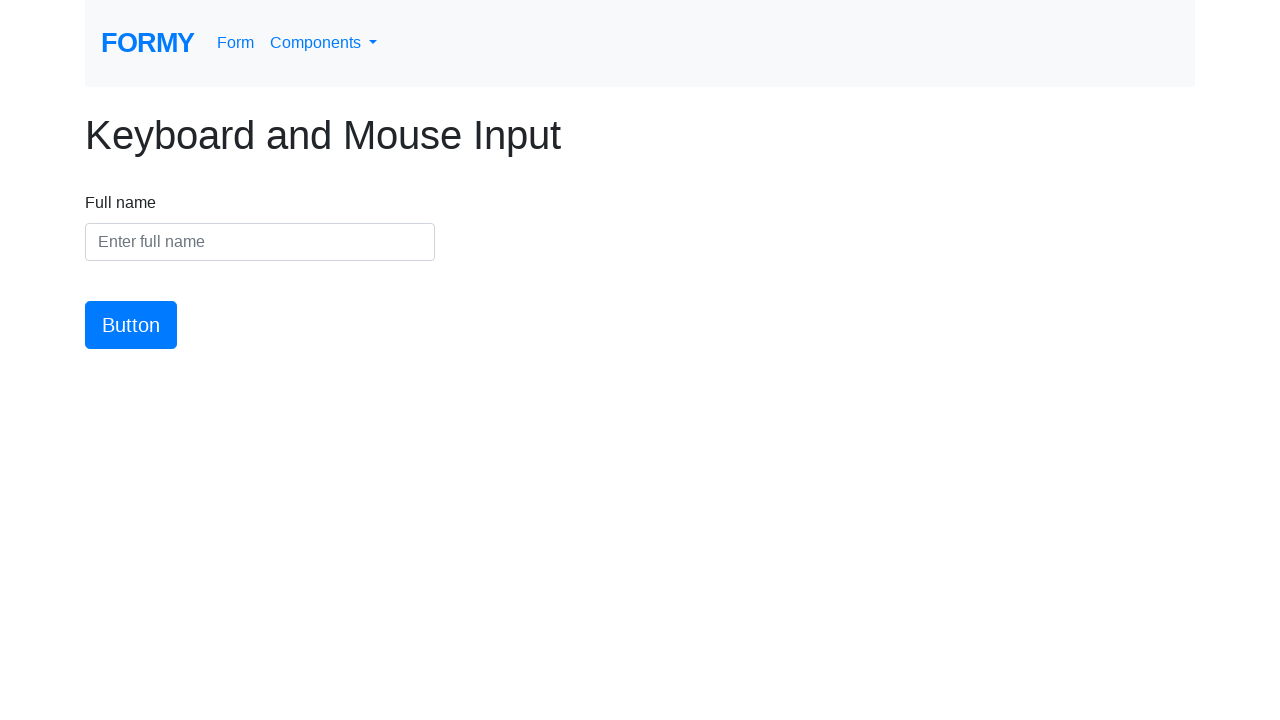

Clicked on the name input field at (260, 242) on #name
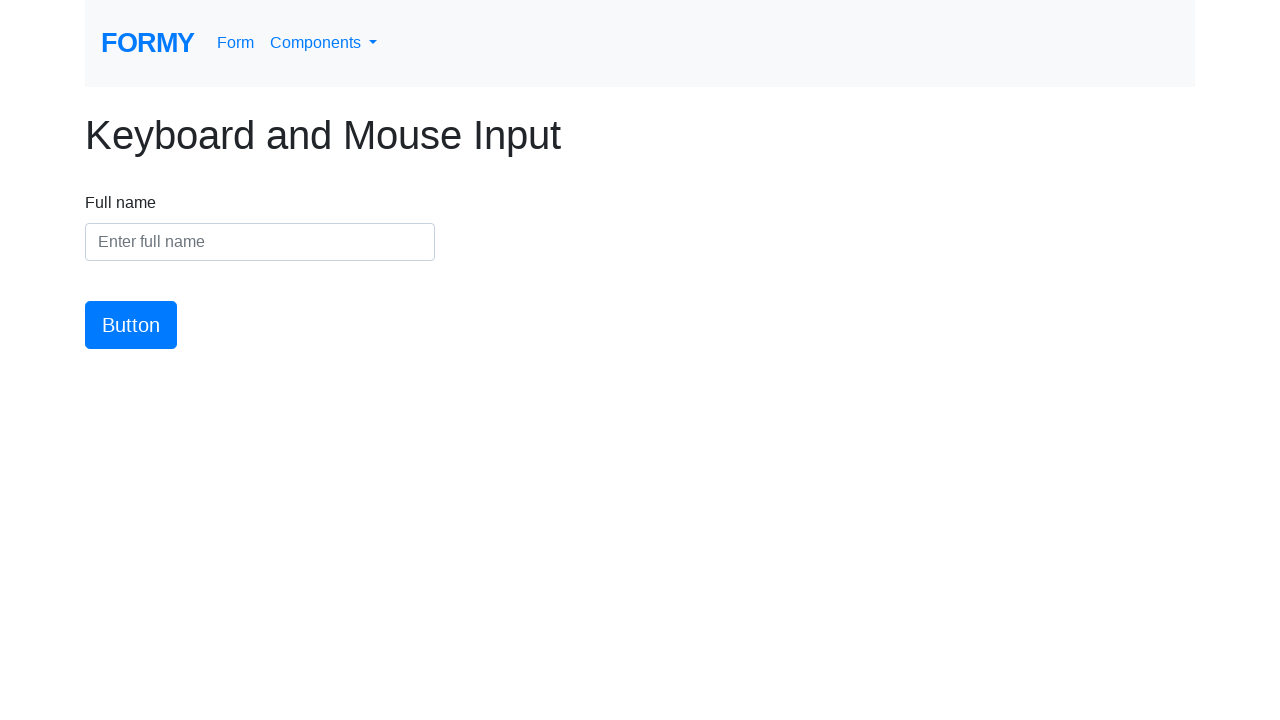

Entered 'Hemanth' into the name field on #name
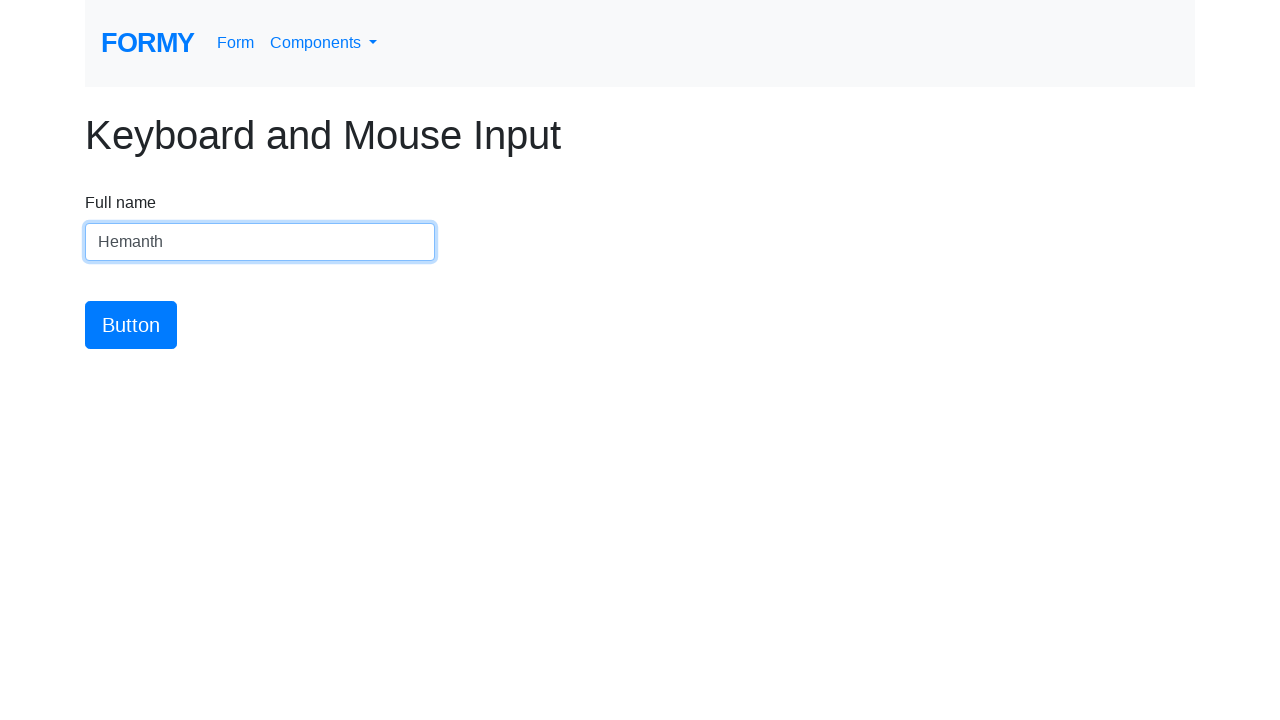

Clicked the submit button at (131, 325) on #button
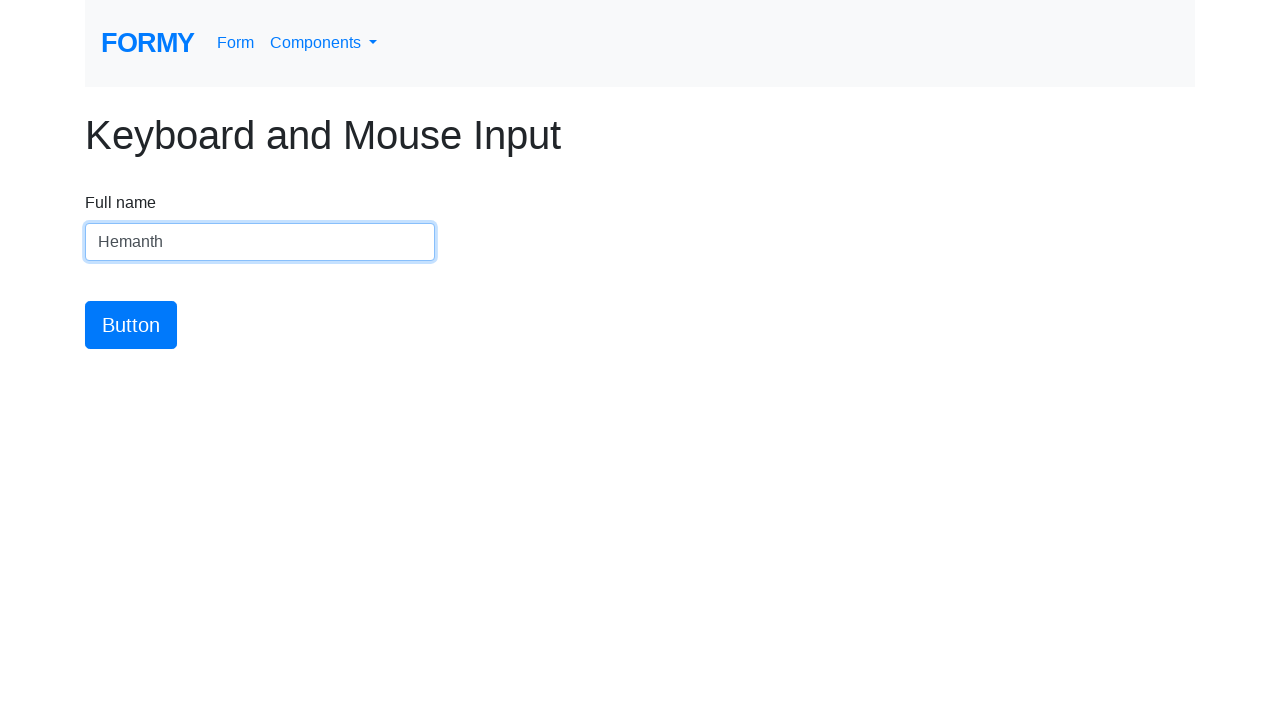

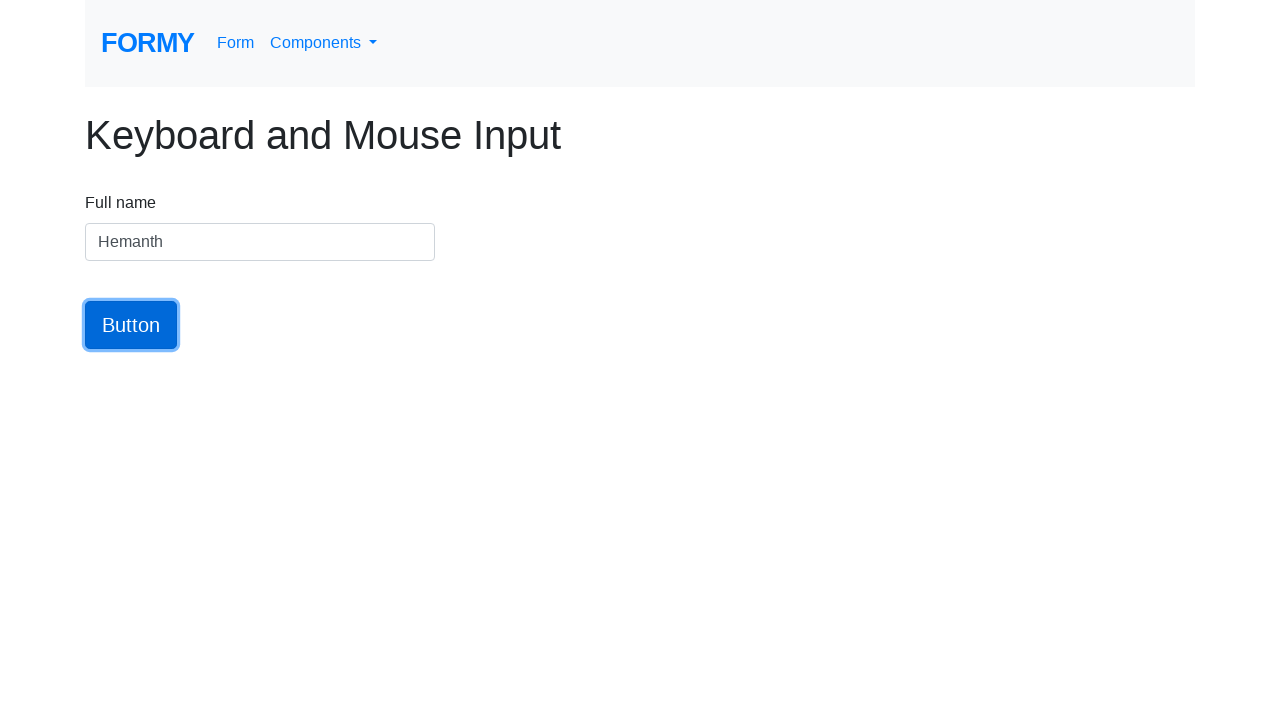